Navigates to LambdaTest Selenium playground and tests the drag & drop slider functionality by setting a slider value to 95

Starting URL: https://www.lambdatest.com/selenium-playground/

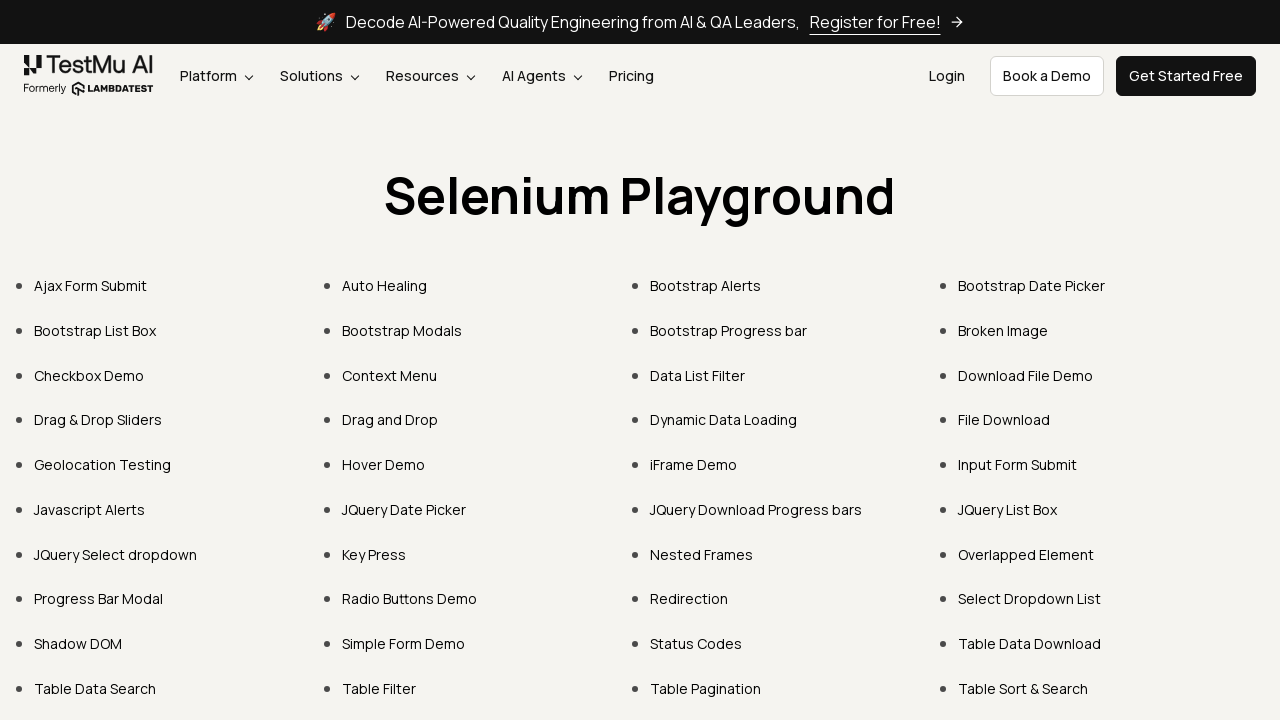

Clicked on 'Drag & Drop Sliders' link at (98, 420) on internal:role=link[name="Drag & Drop Sliders"i]
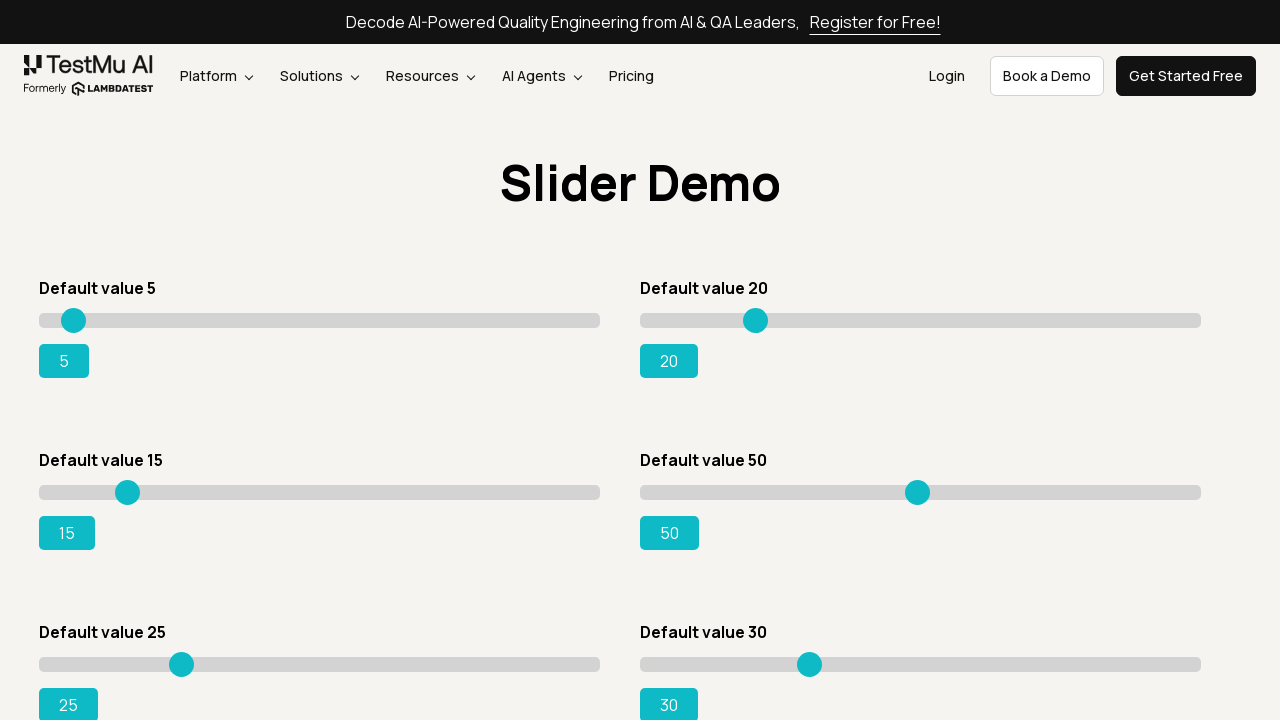

Located slider element with ID 'slider3'
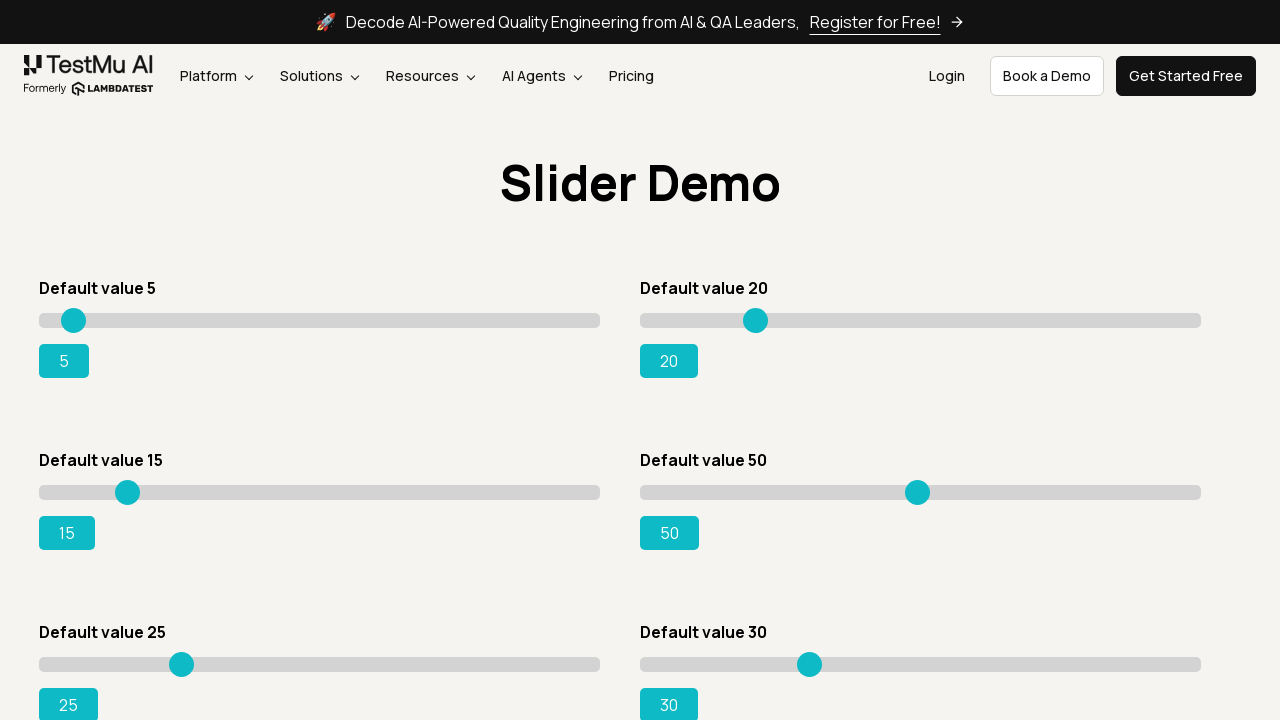

Set slider value to 95 on #slider3 >> internal:role=slider
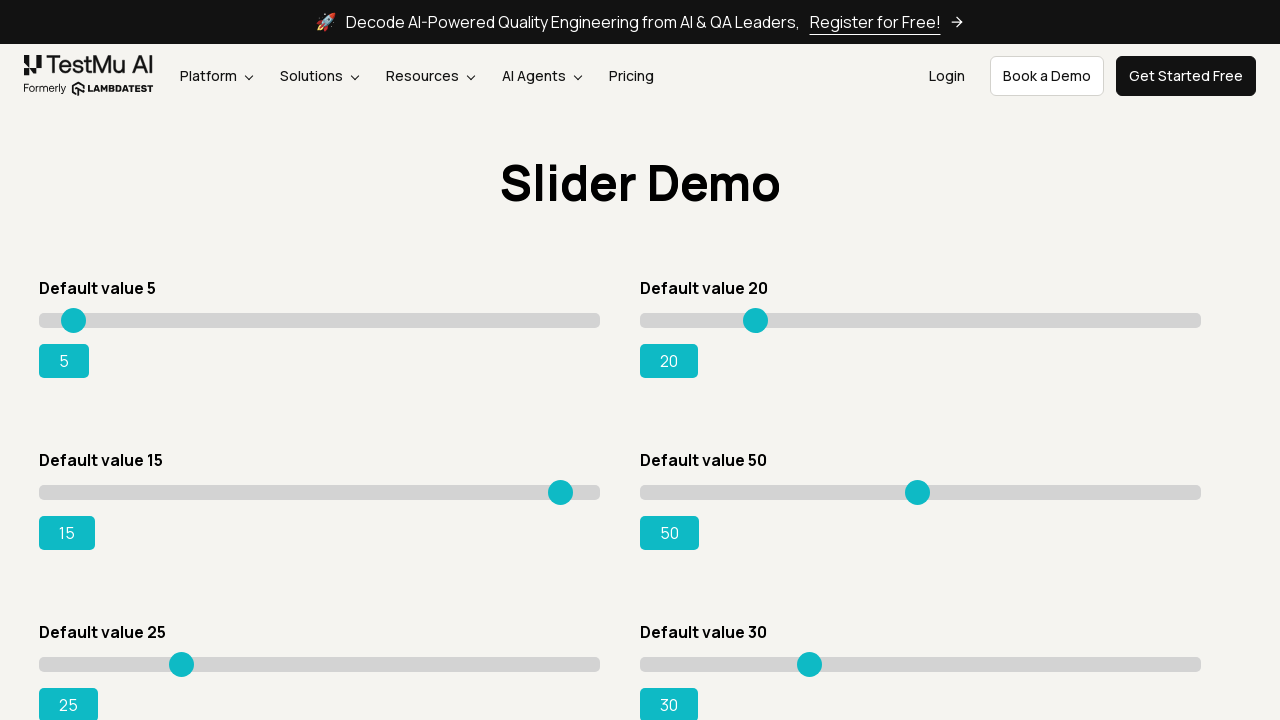

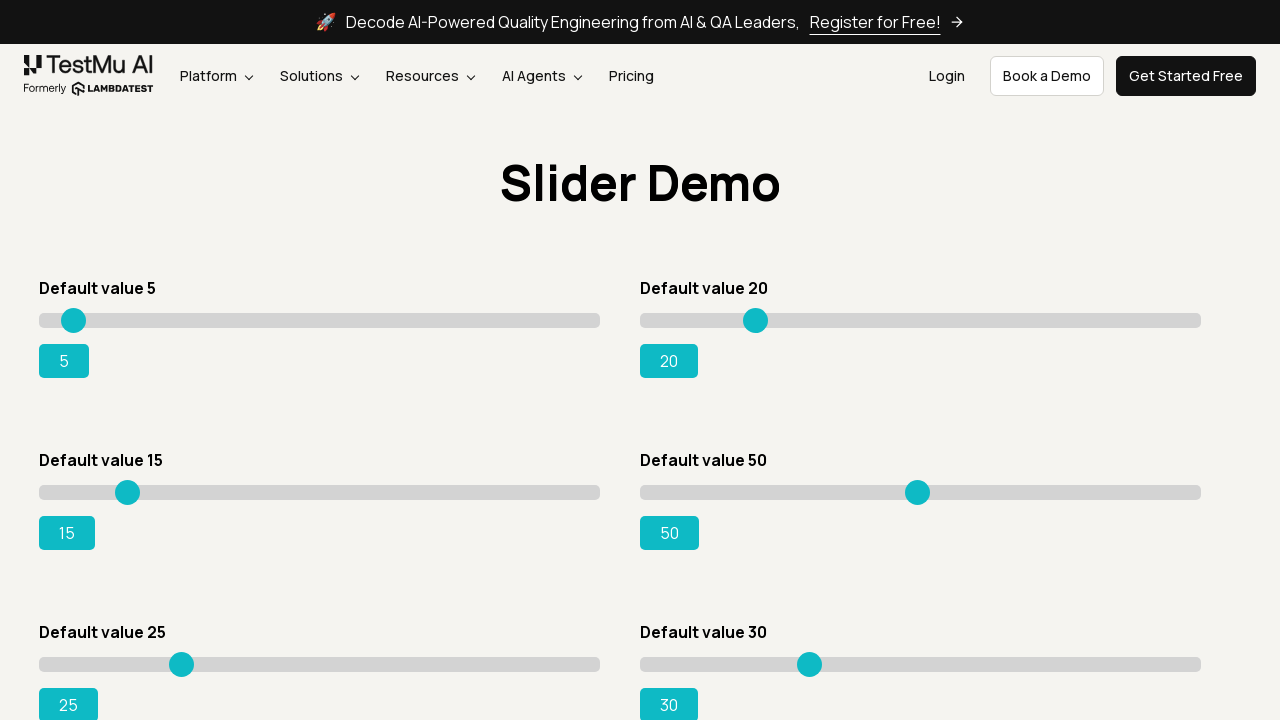